Tests adding specific vegetables (Cucumber, Brocolli, Beetroot) to a shopping cart by finding them in a product list and clicking their "Add to cart" buttons.

Starting URL: https://rahulshettyacademy.com/seleniumPractise/

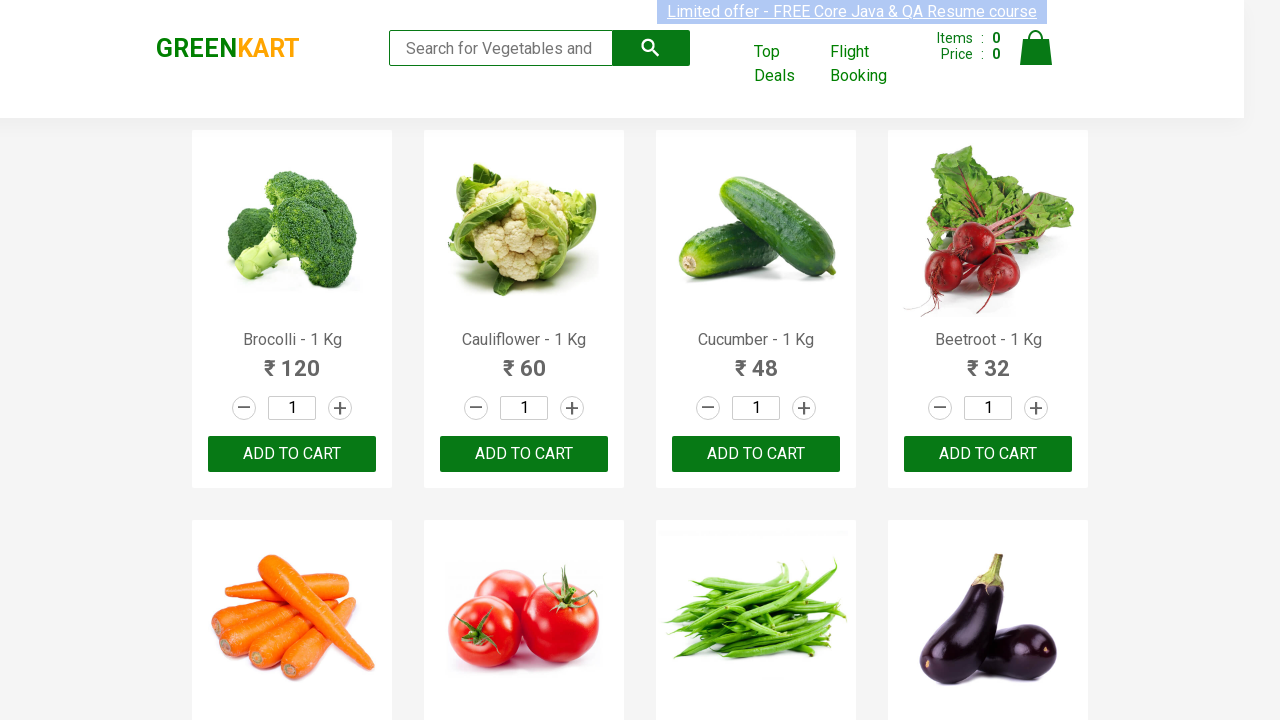

Waited for product list to load (h4.product-name selector)
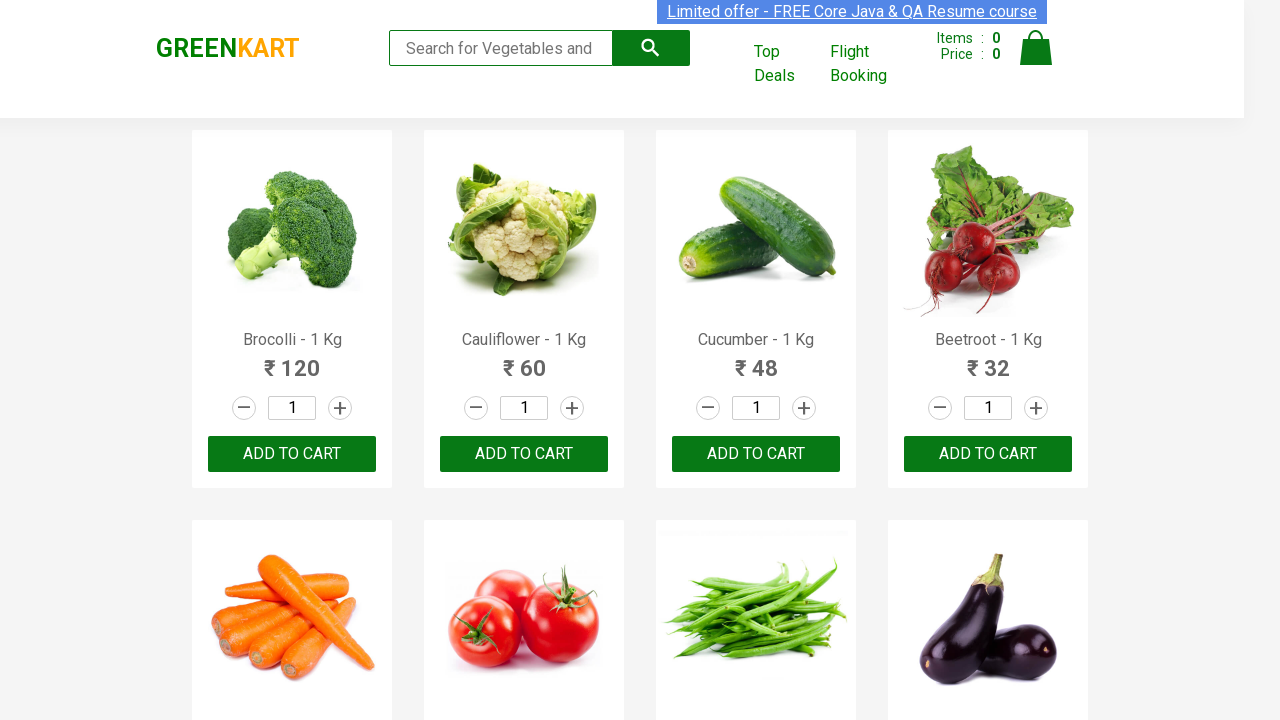

Retrieved all 30 product elements from the page
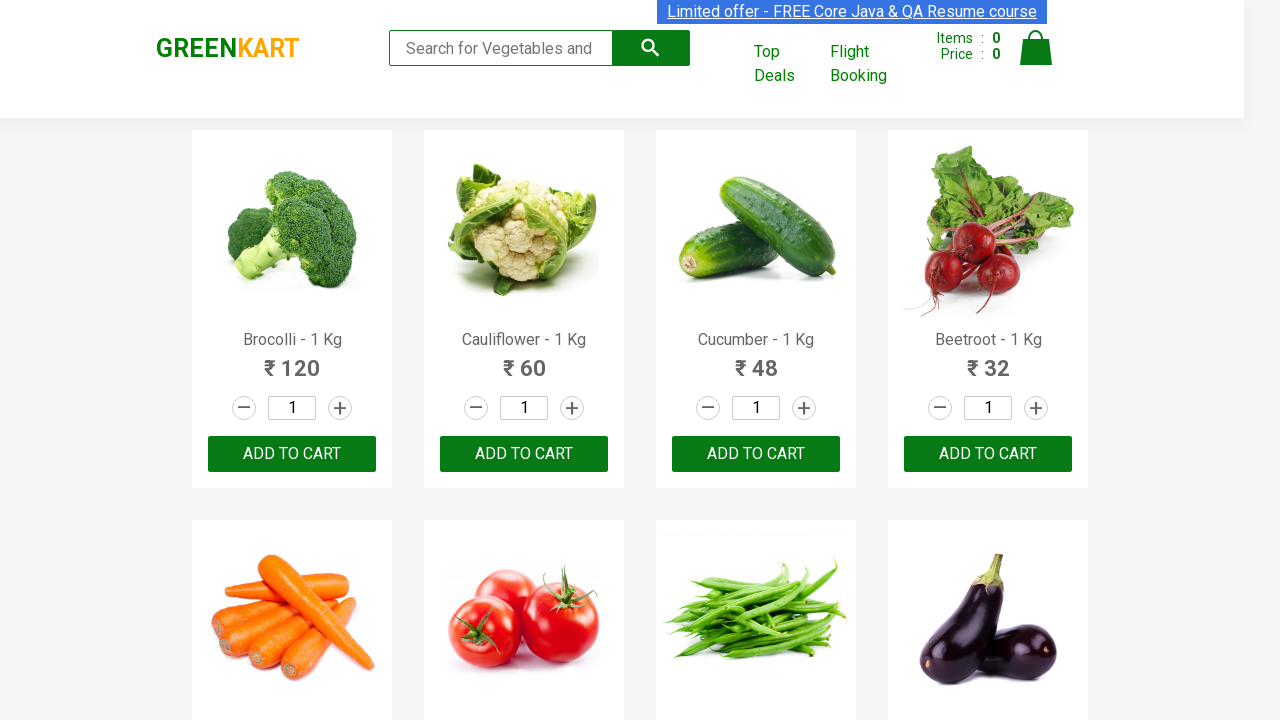

Retrieved all 30 'Add to cart' buttons
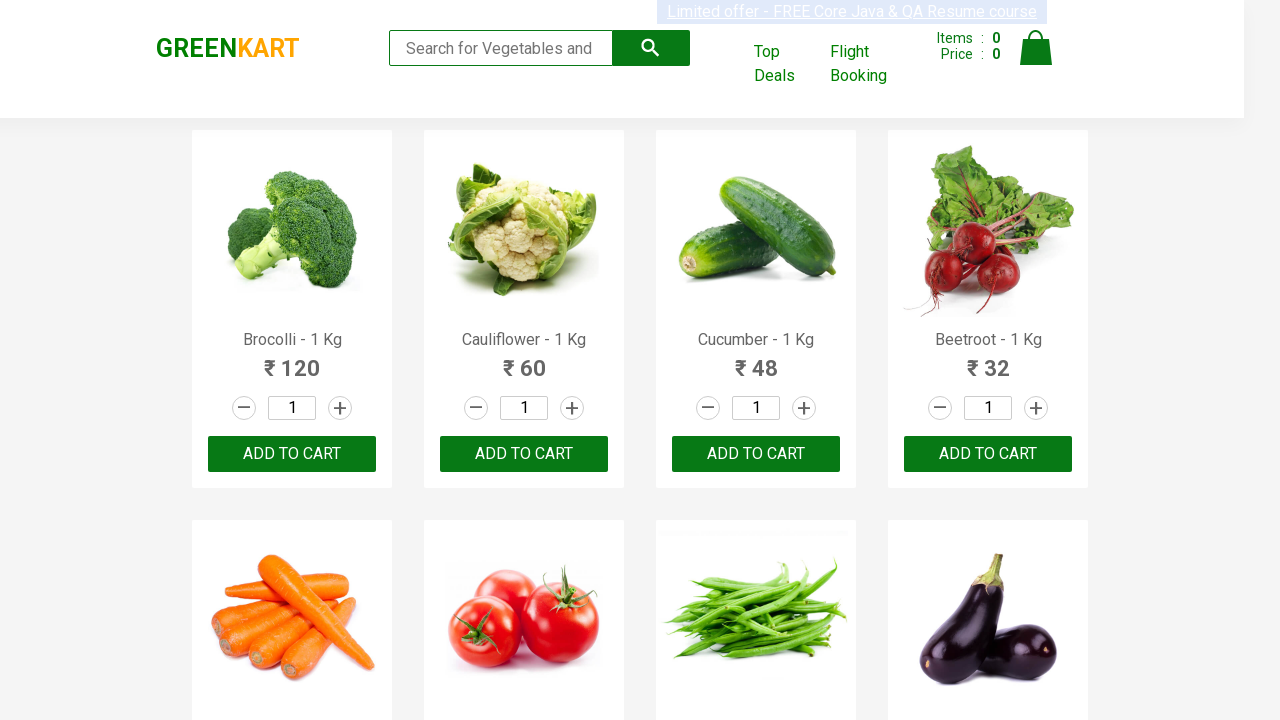

Clicked 'Add to cart' button for Brocolli
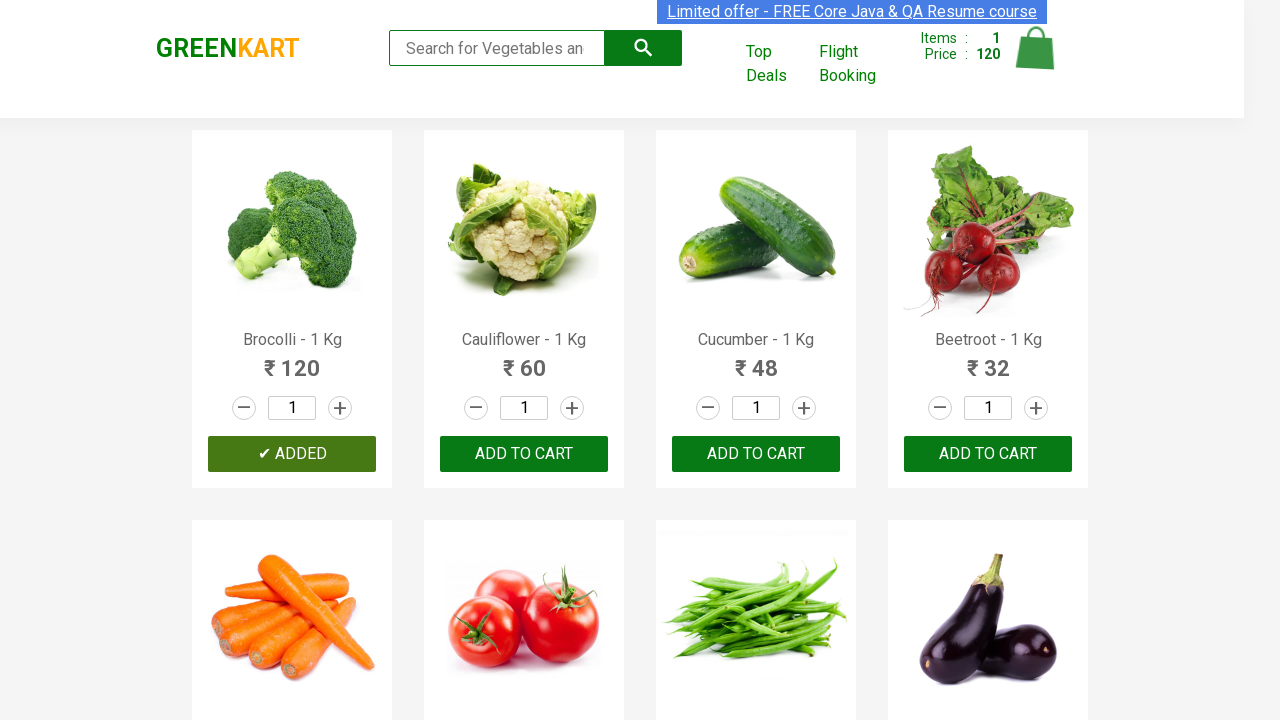

Clicked 'Add to cart' button for Cucumber
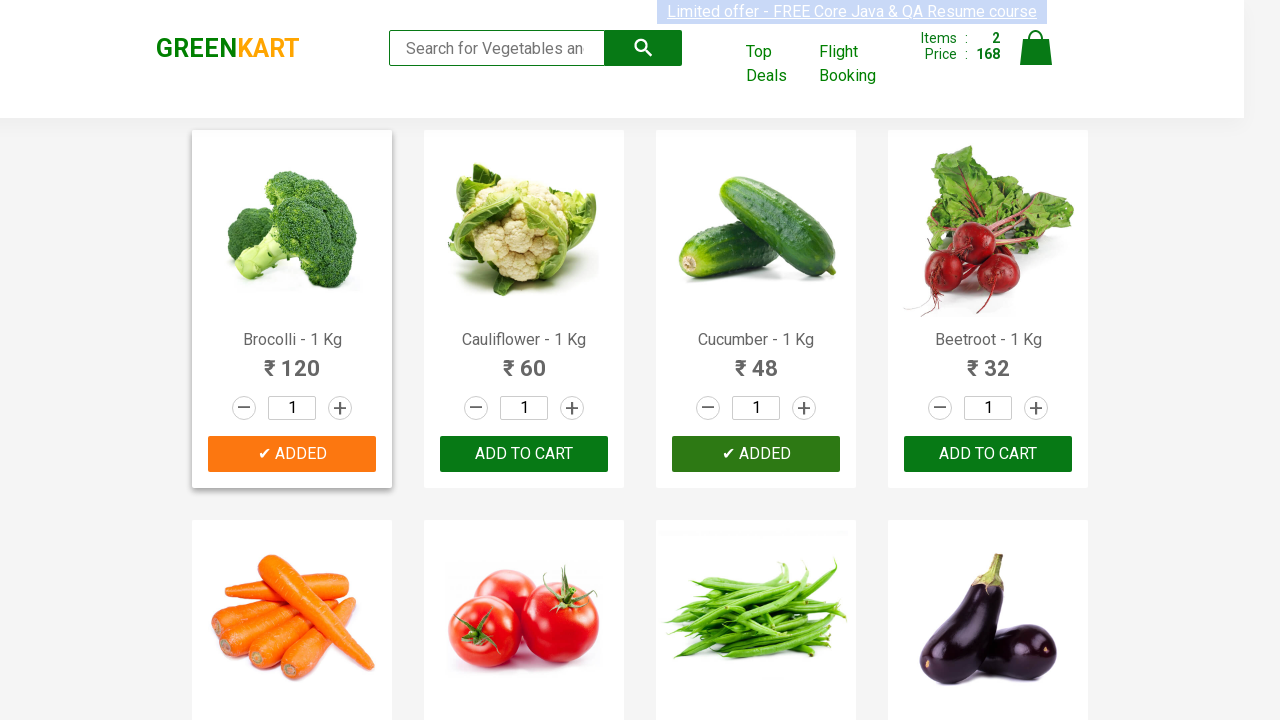

Clicked 'Add to cart' button for Beetroot
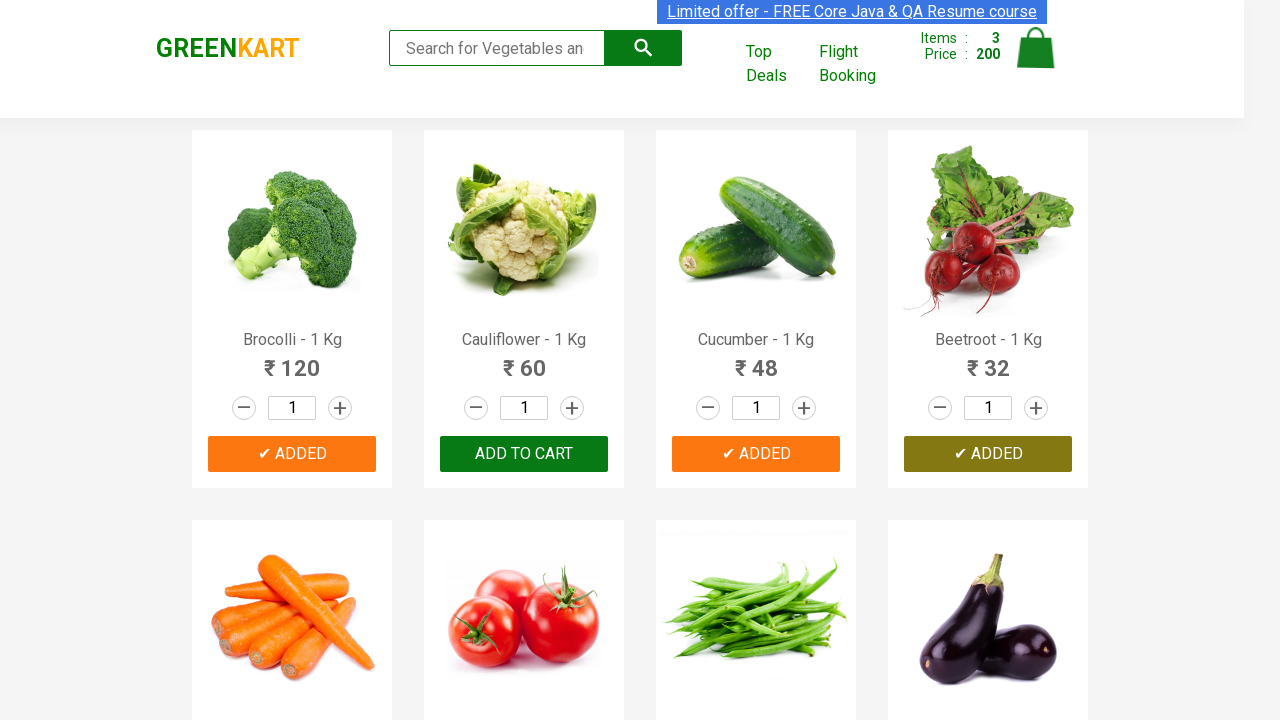

Waited for cart to update (added 3 vegetables: Cucumber, Brocolli, Beetroot)
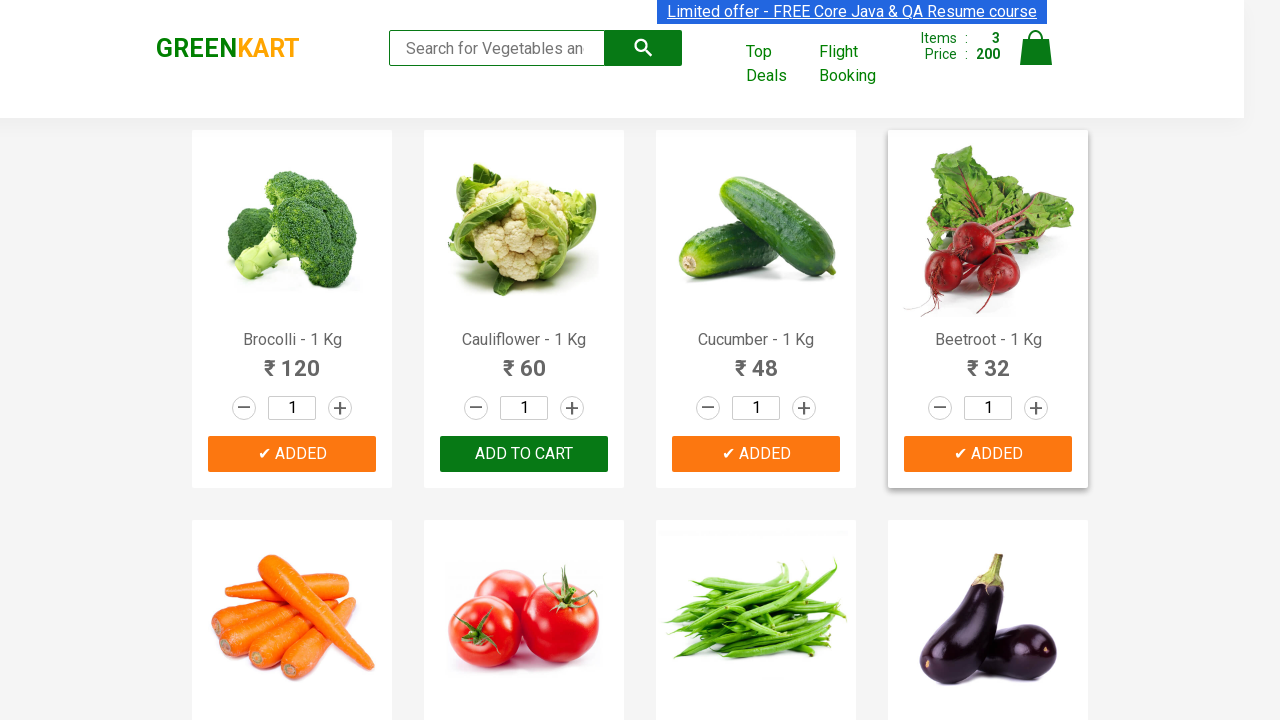

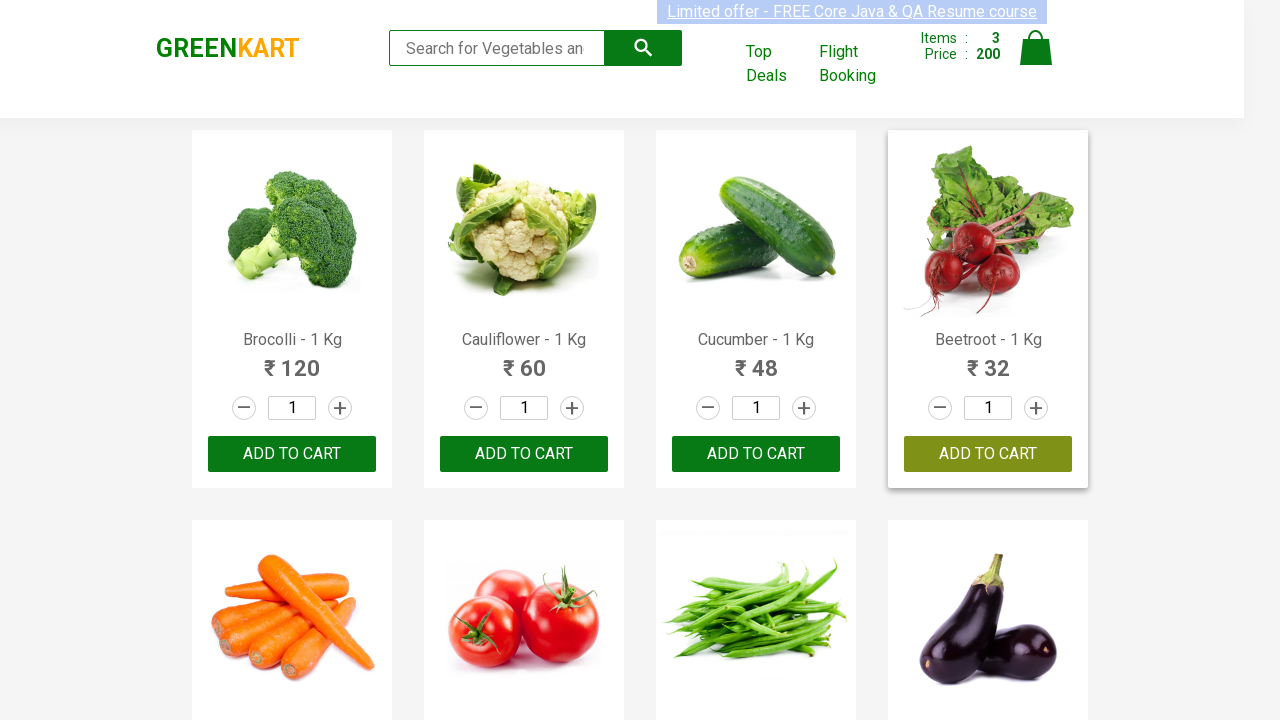